Tests horizontal slider movement using mouse drag operations by dragging the slider to various positions (start, middle, end) and verifying the displayed value updates correctly.

Starting URL: https://the-internet.herokuapp.com/horizontal_slider

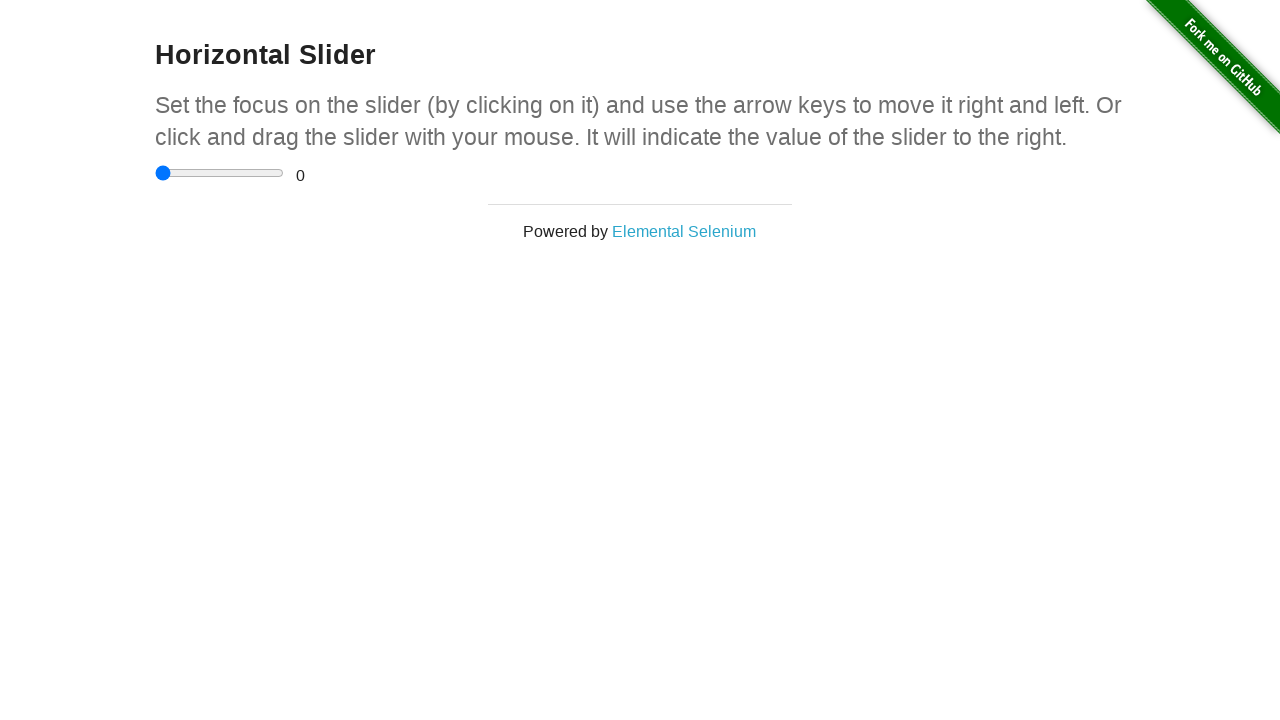

Slider element loaded and became visible
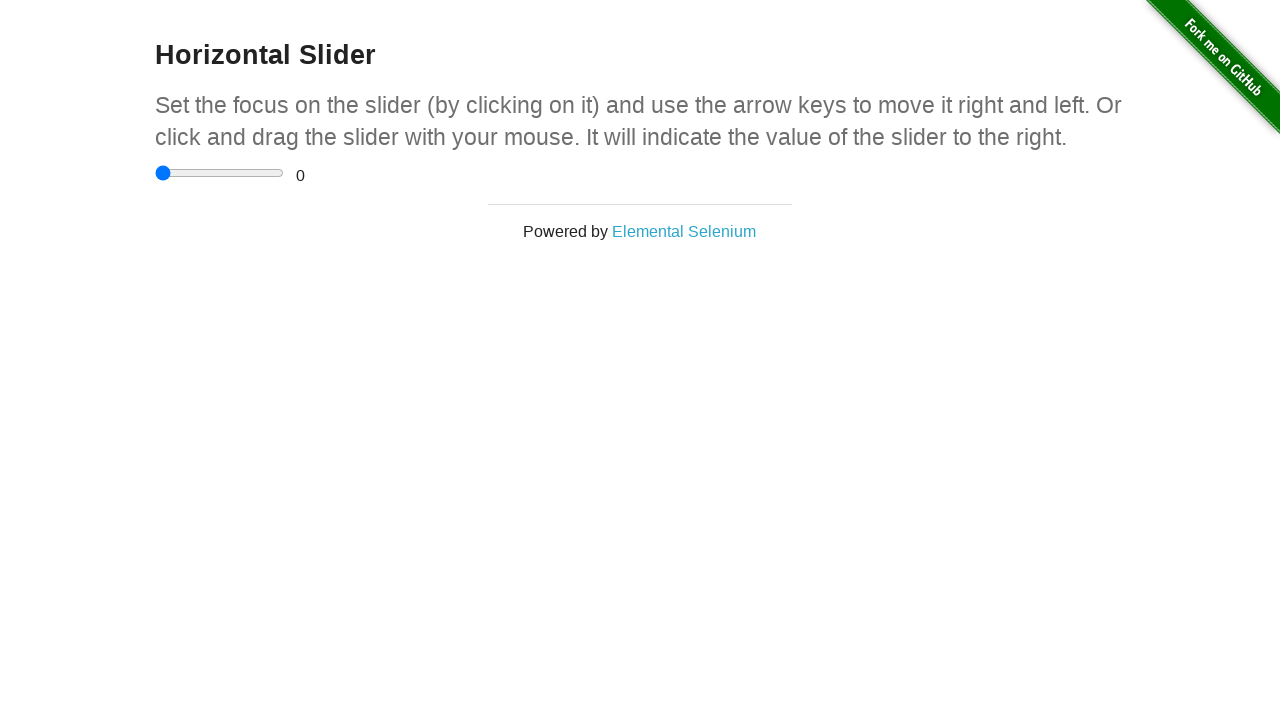

Retrieved slider bounding box dimensions for positioning calculations
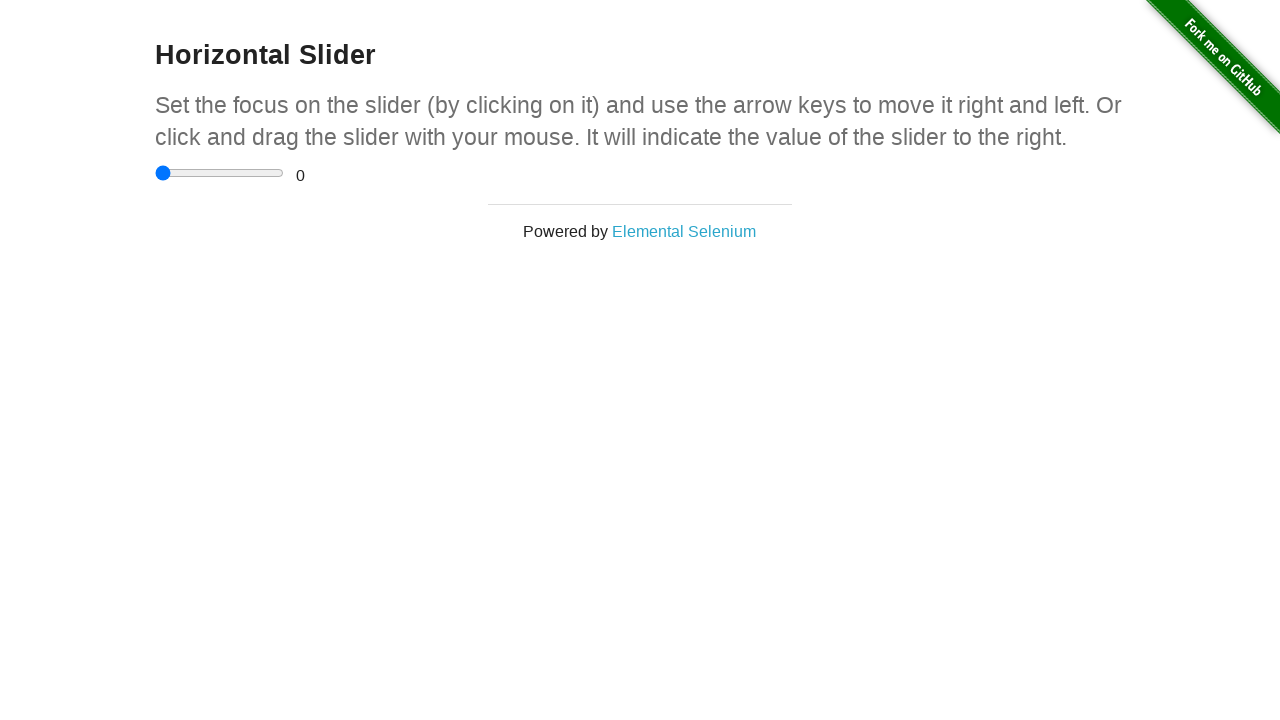

Calculated start, middle, and end x-coordinates for slider drag operations
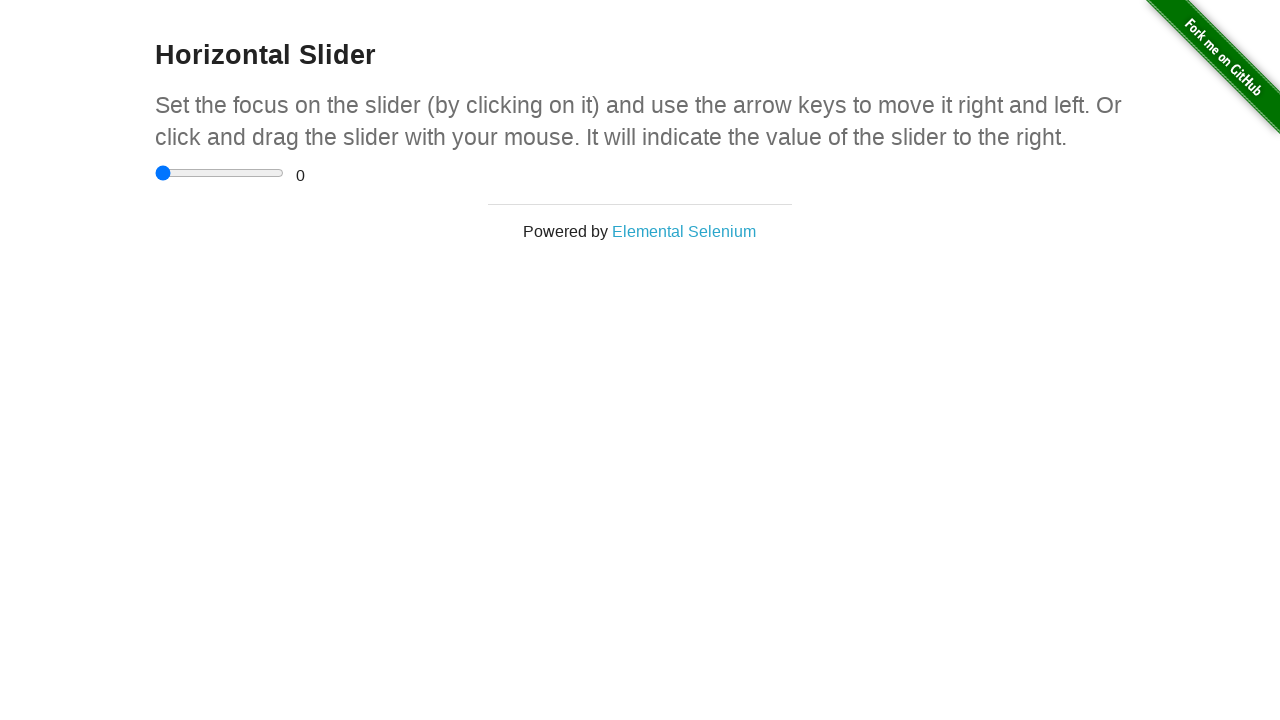

Clicked slider at start position (leftmost) at (155, 173)
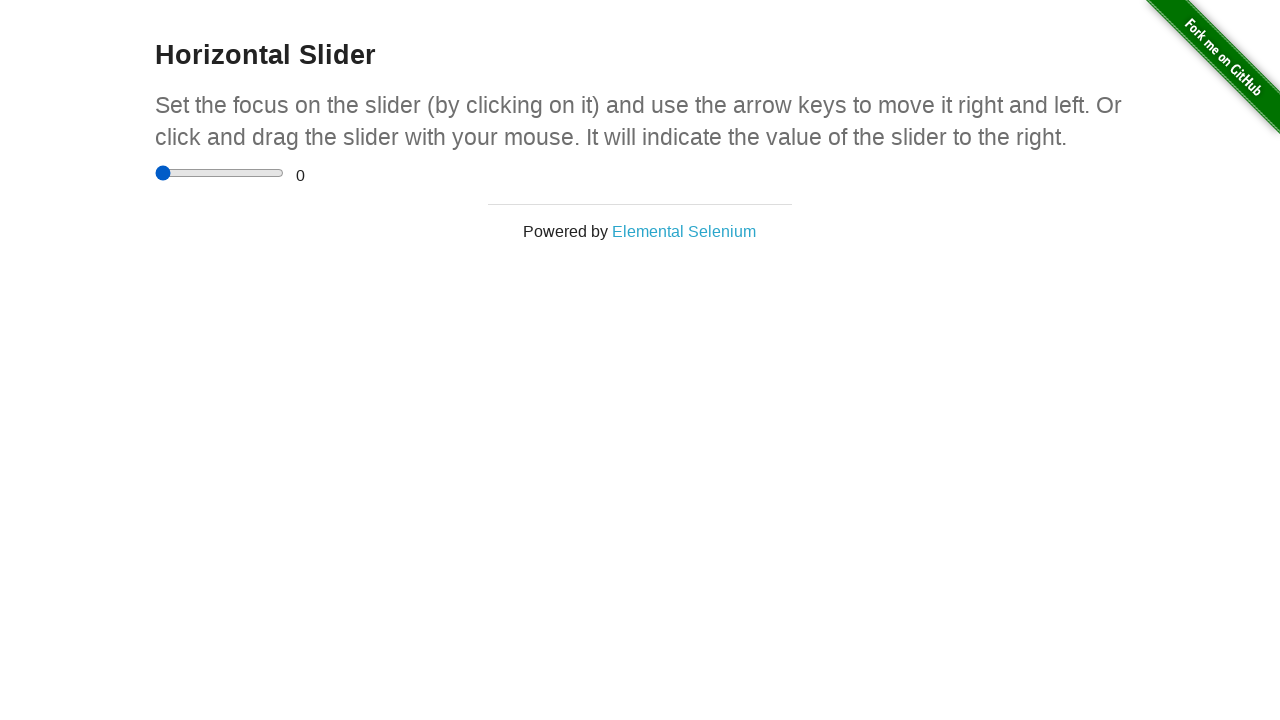

Waited 200ms for slider to settle at start position
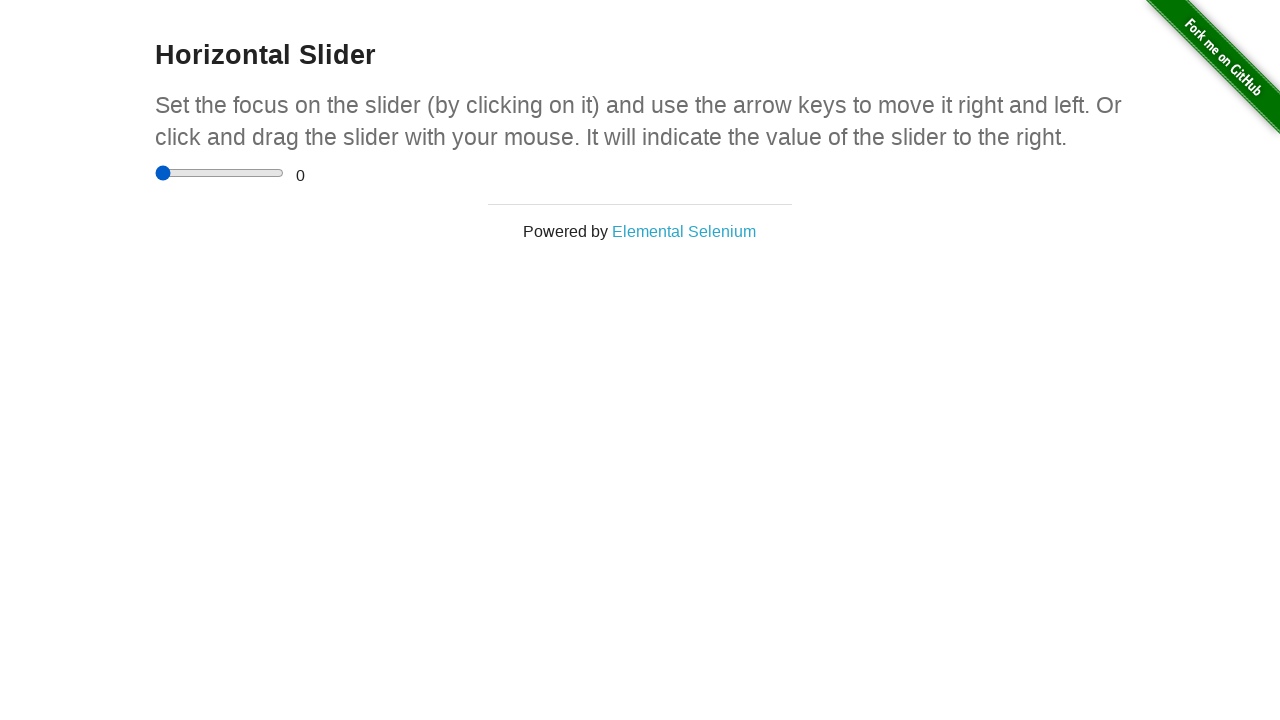

Clicked slider at middle position at (220, 173)
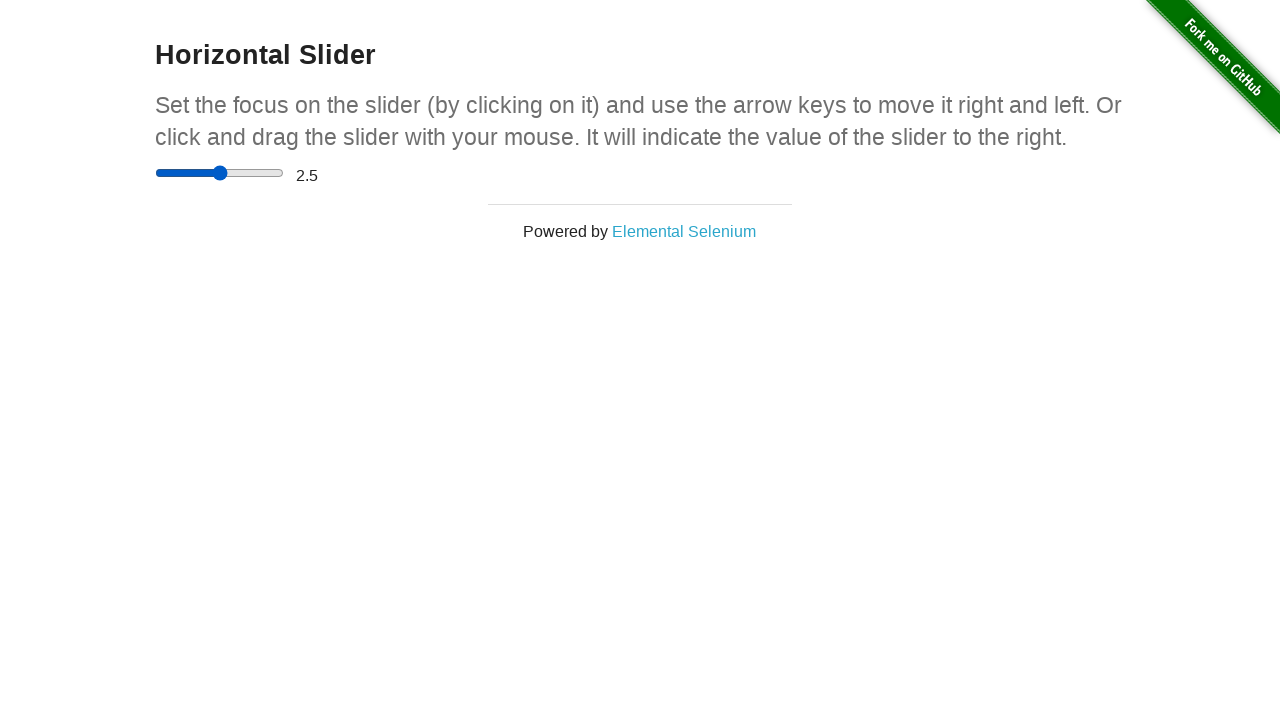

Waited 200ms for slider to settle at middle position
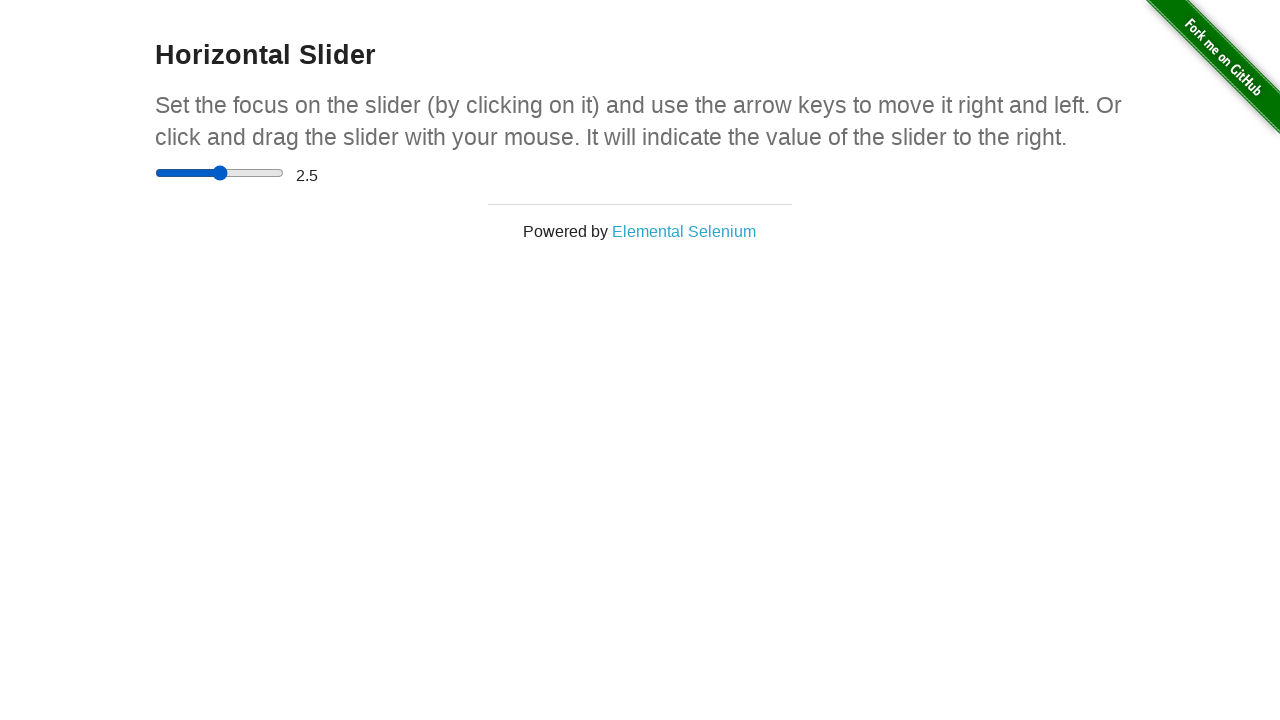

Clicked slider at end position (rightmost) at (284, 173)
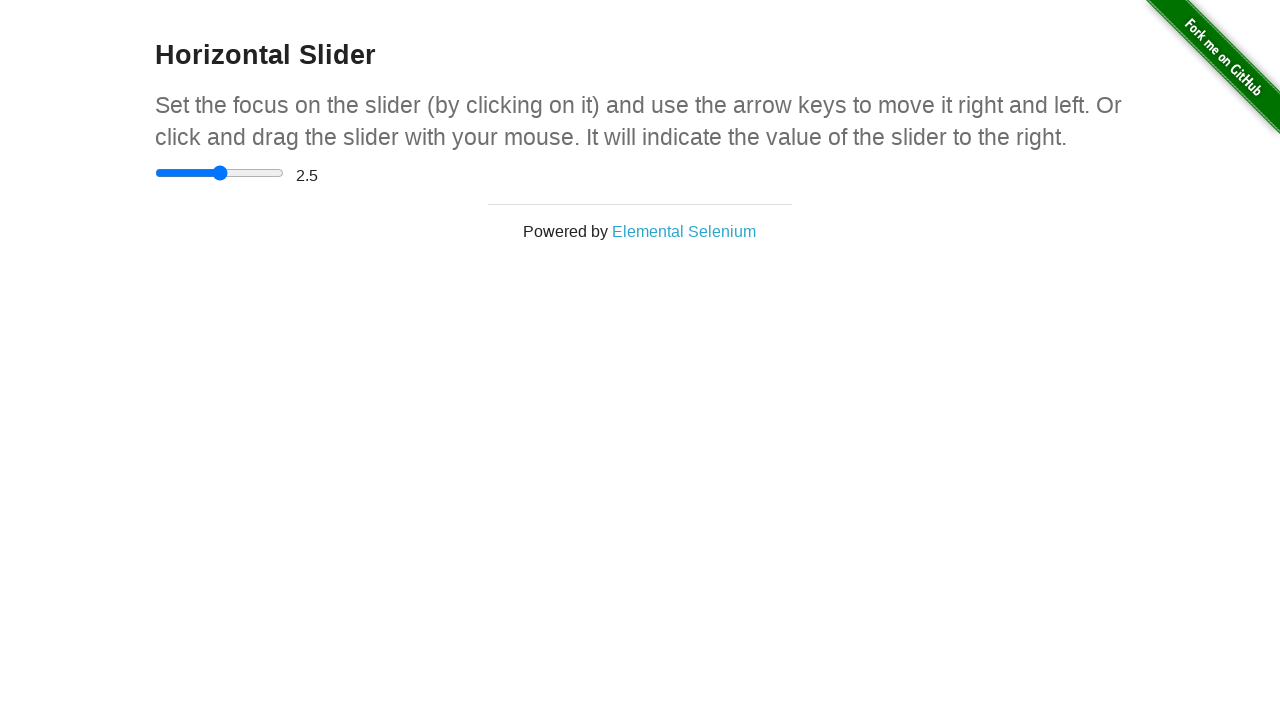

Waited 200ms for slider to settle at end position
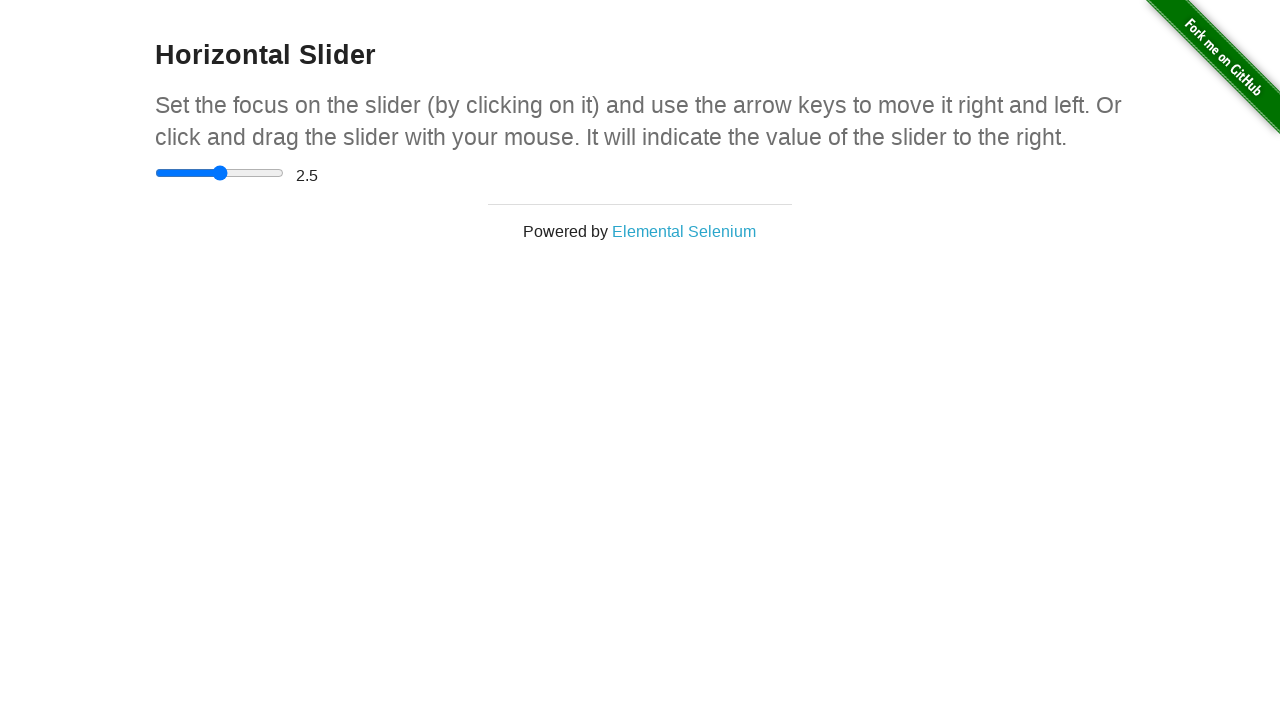

Value display element (#range) loaded and became visible
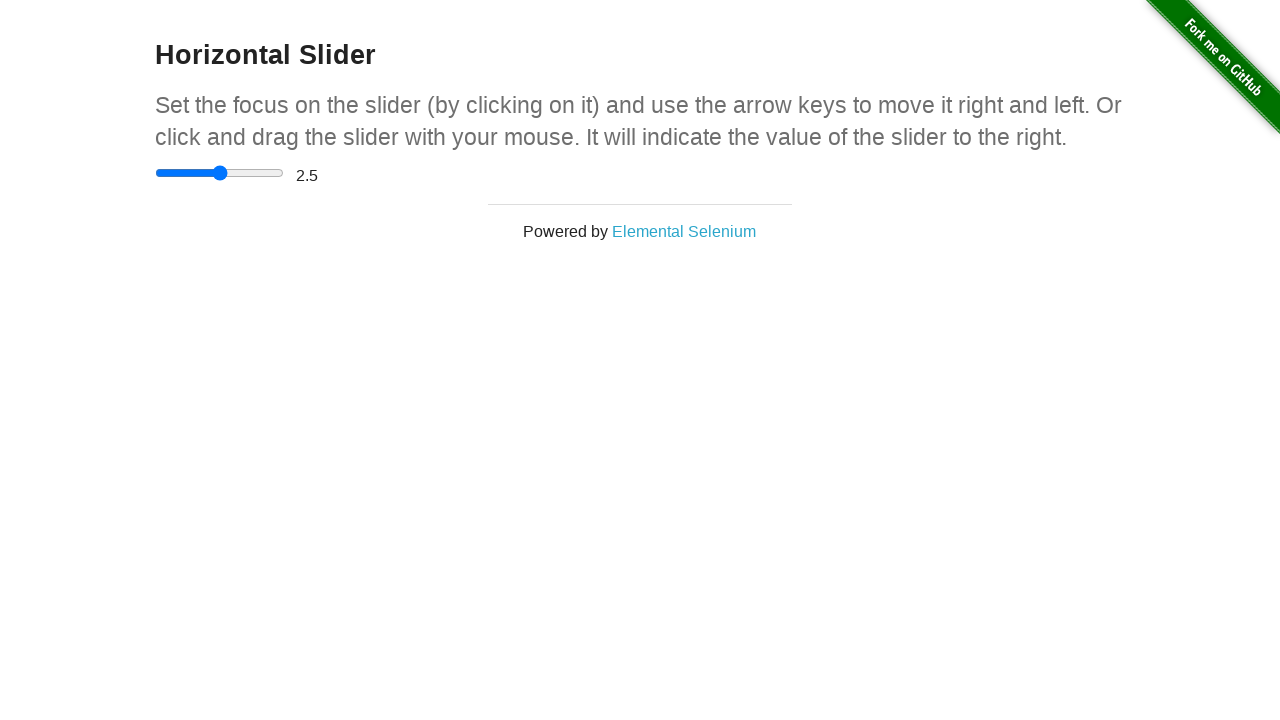

Clicked slider to move it back to start position at (155, 173)
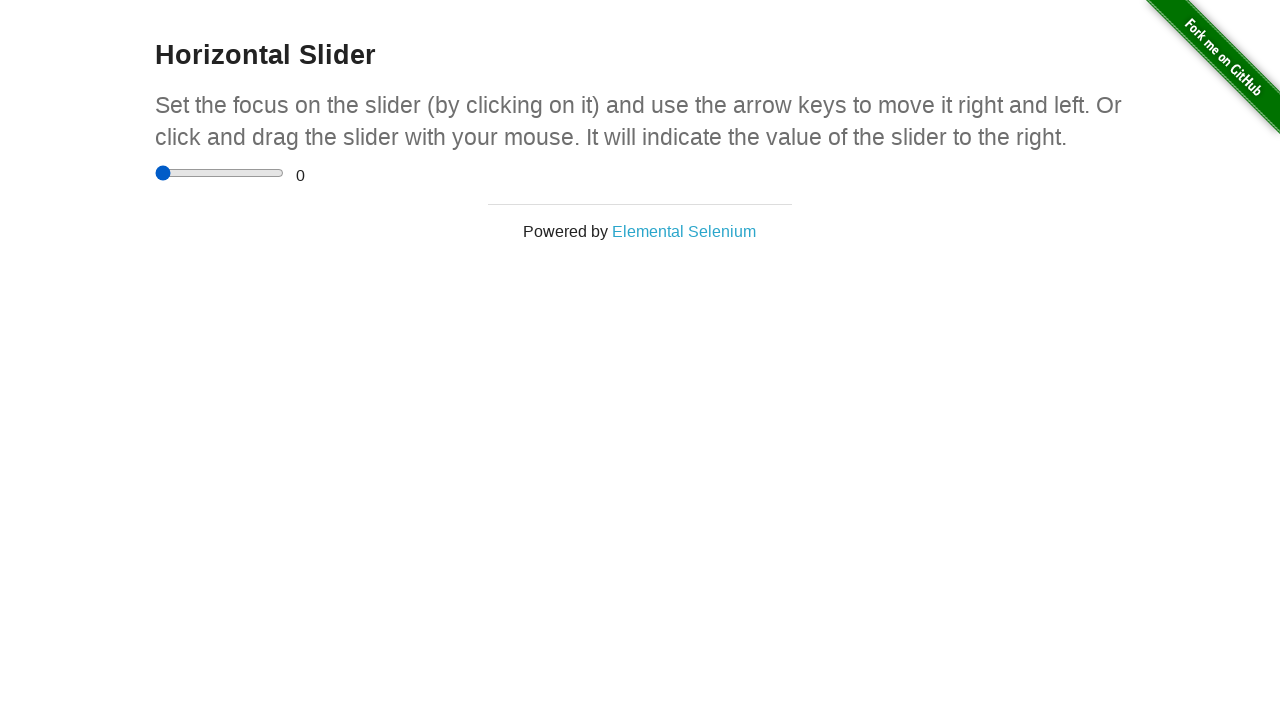

Waited 200ms for slider to settle at start position
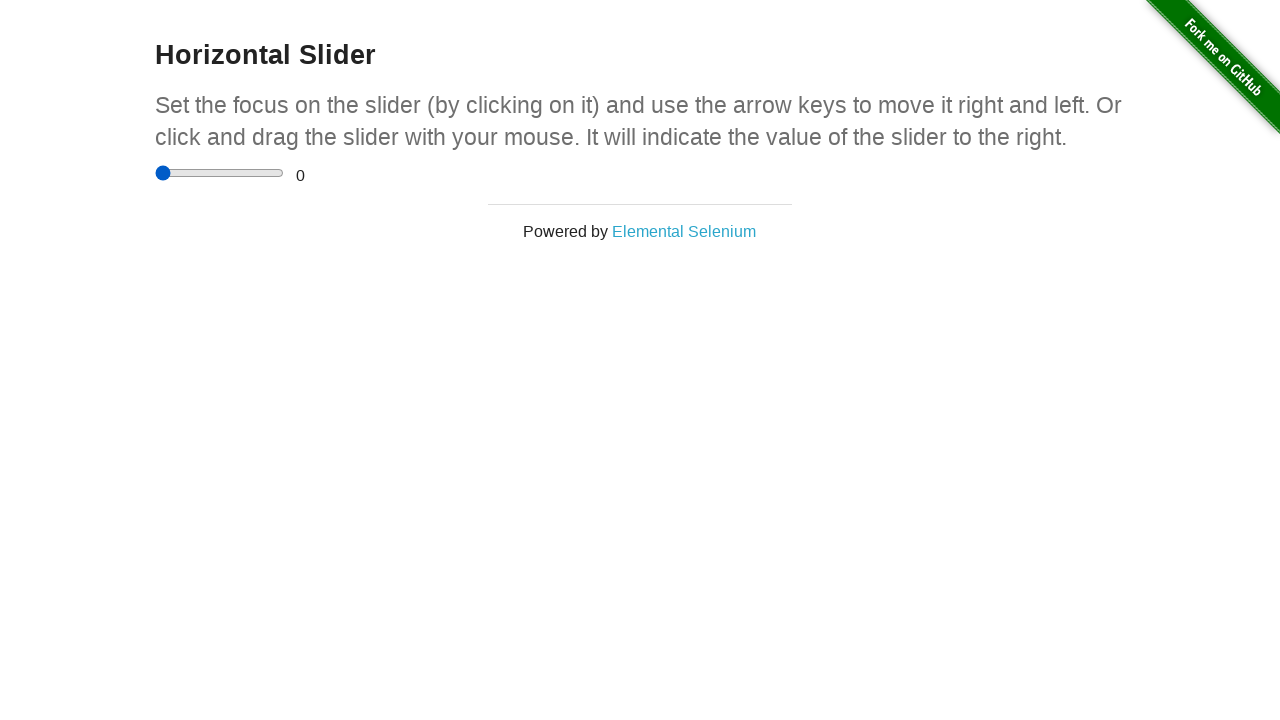

Moved mouse to slider start position at (155, 173)
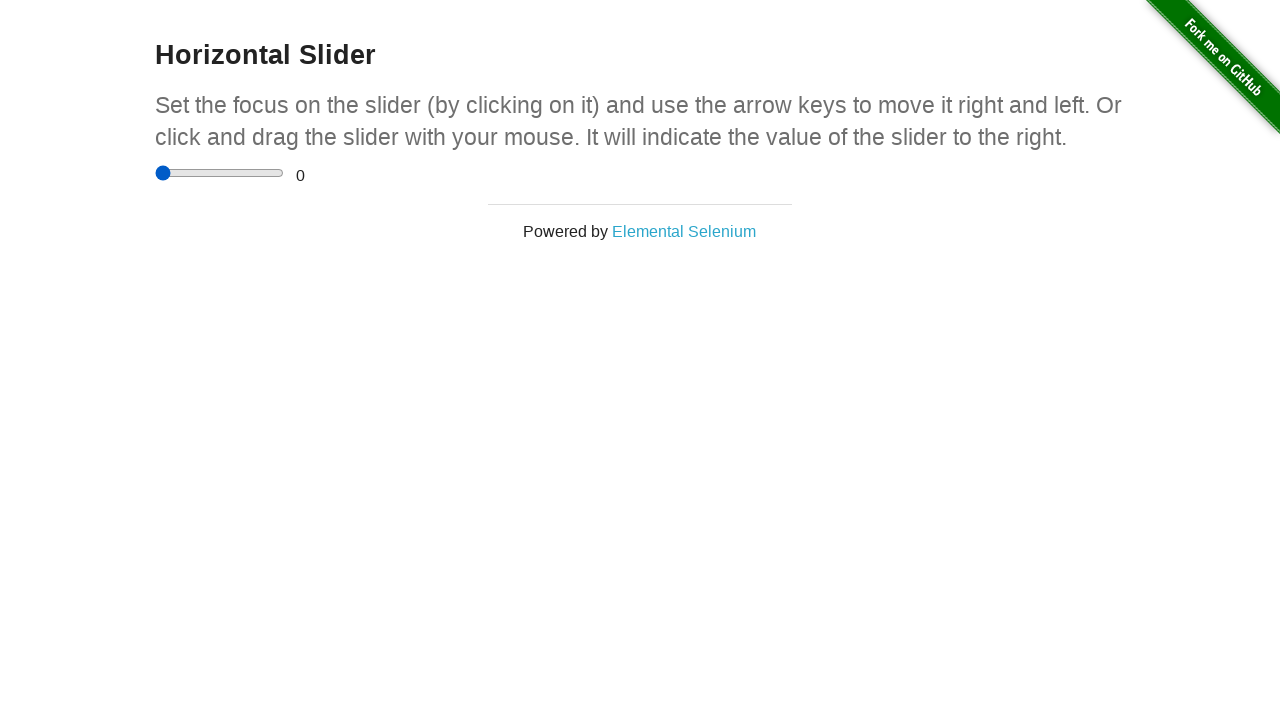

Pressed down mouse button at slider start at (155, 173)
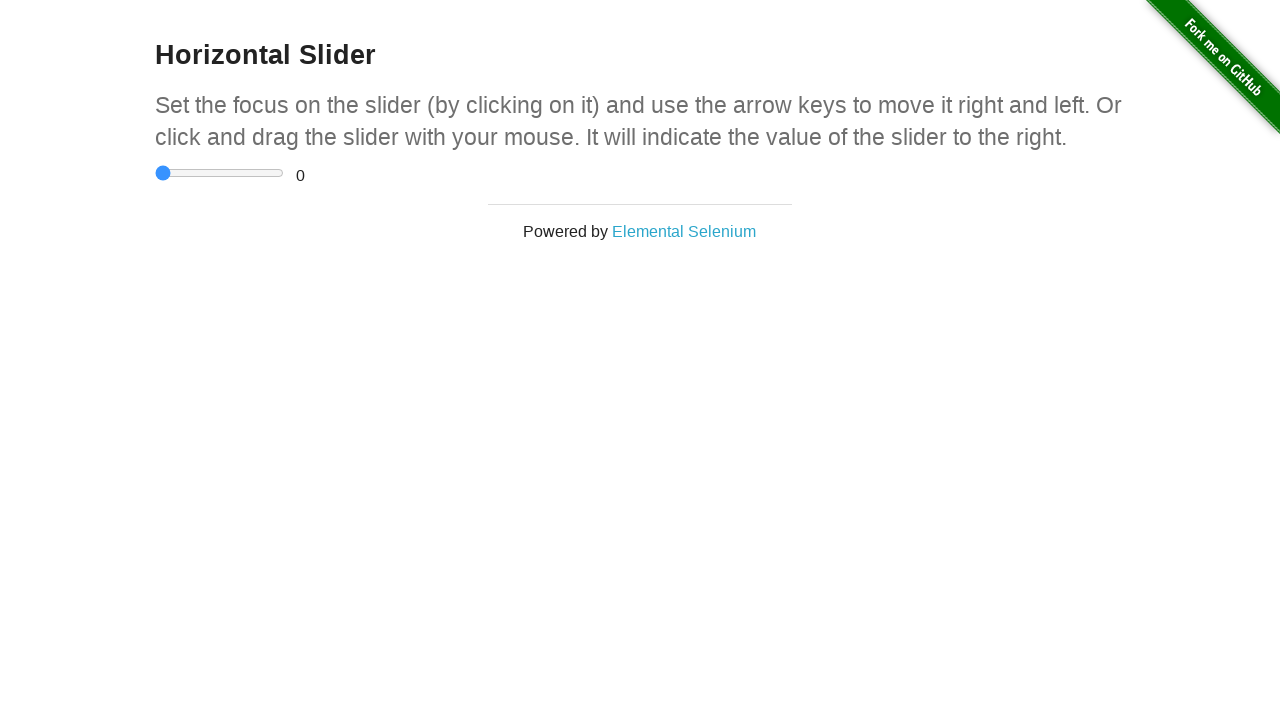

Dragged slider from start to end position at (284, 173)
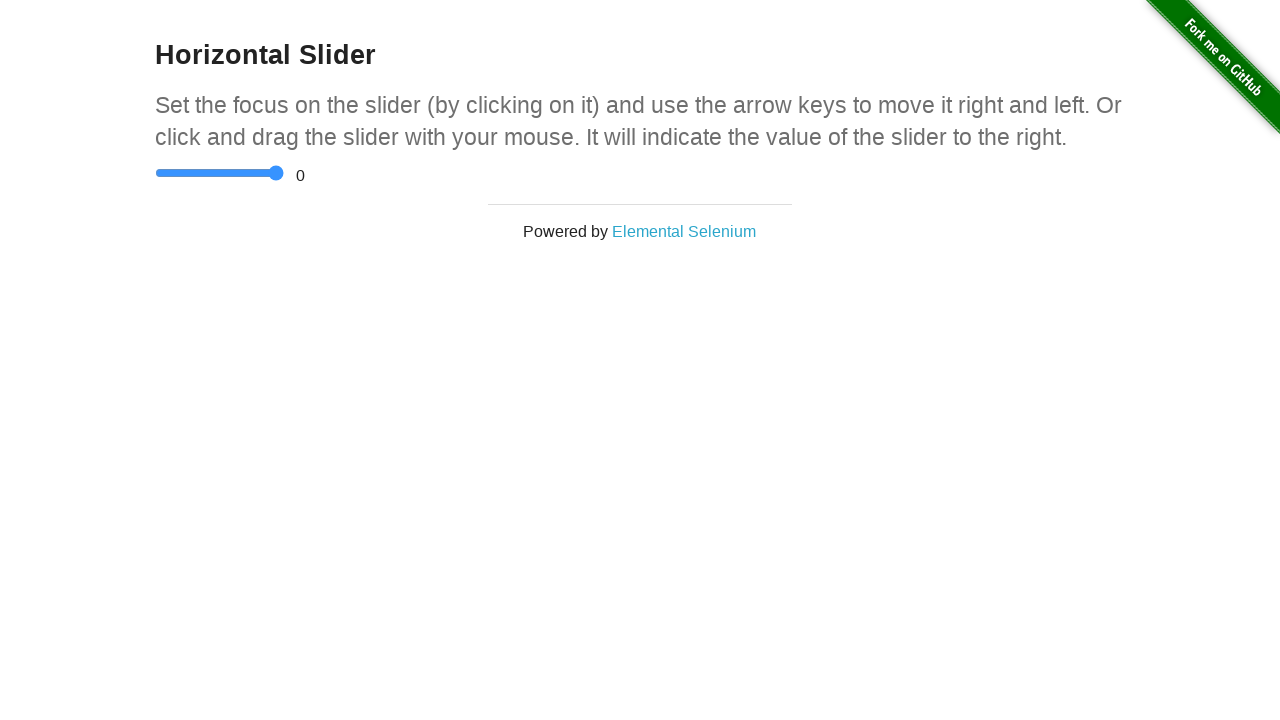

Released mouse button at slider end position at (284, 173)
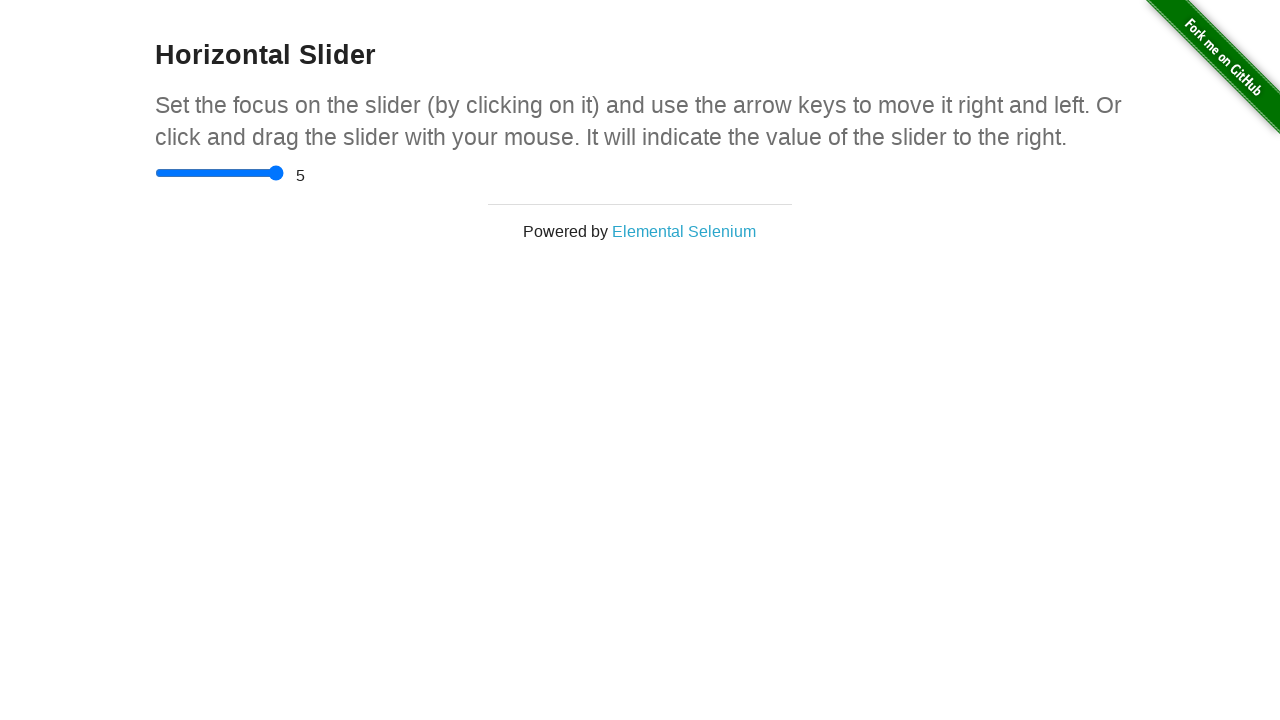

Waited 200ms for slider to settle after drag from start to end
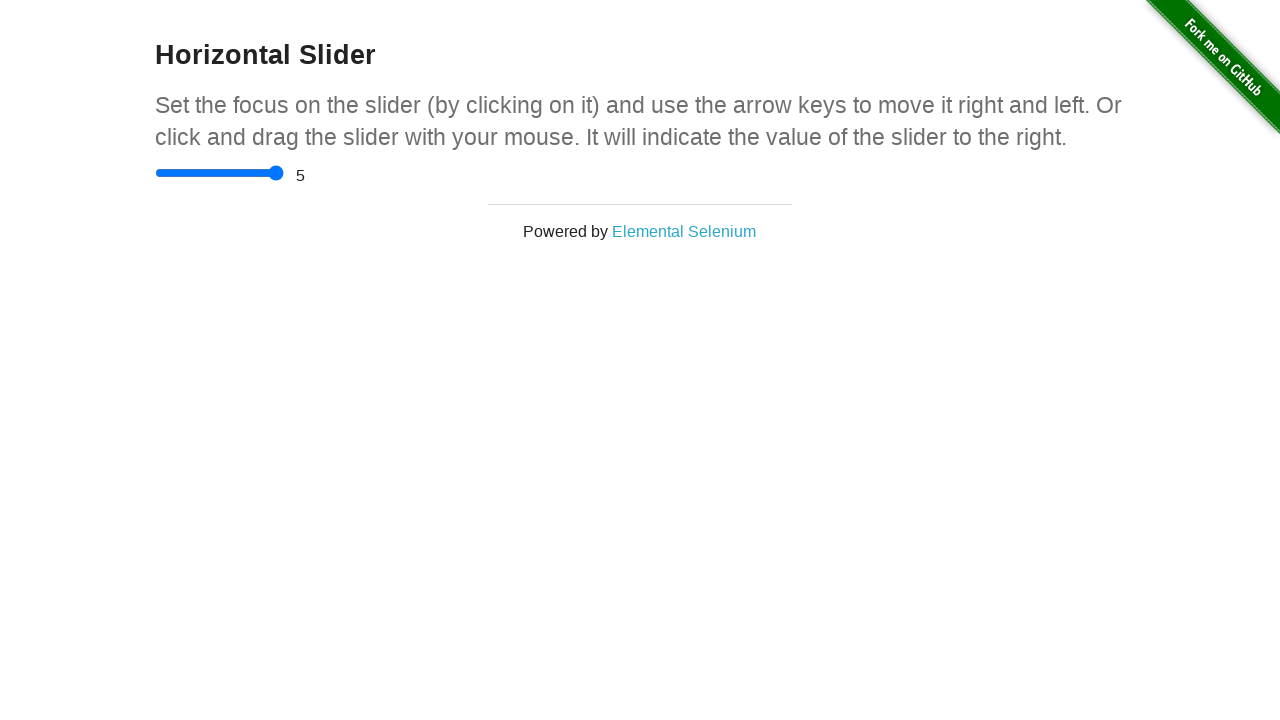

Moved mouse to slider end position at (284, 173)
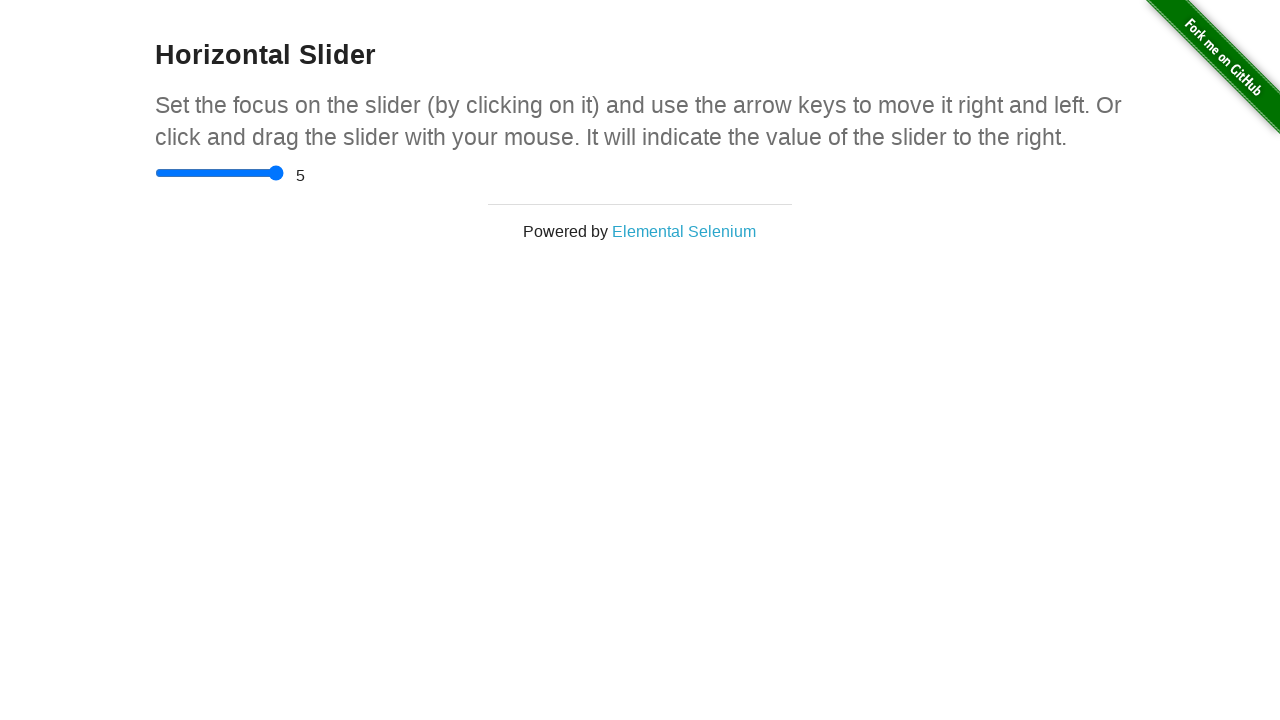

Pressed down mouse button at slider end at (284, 173)
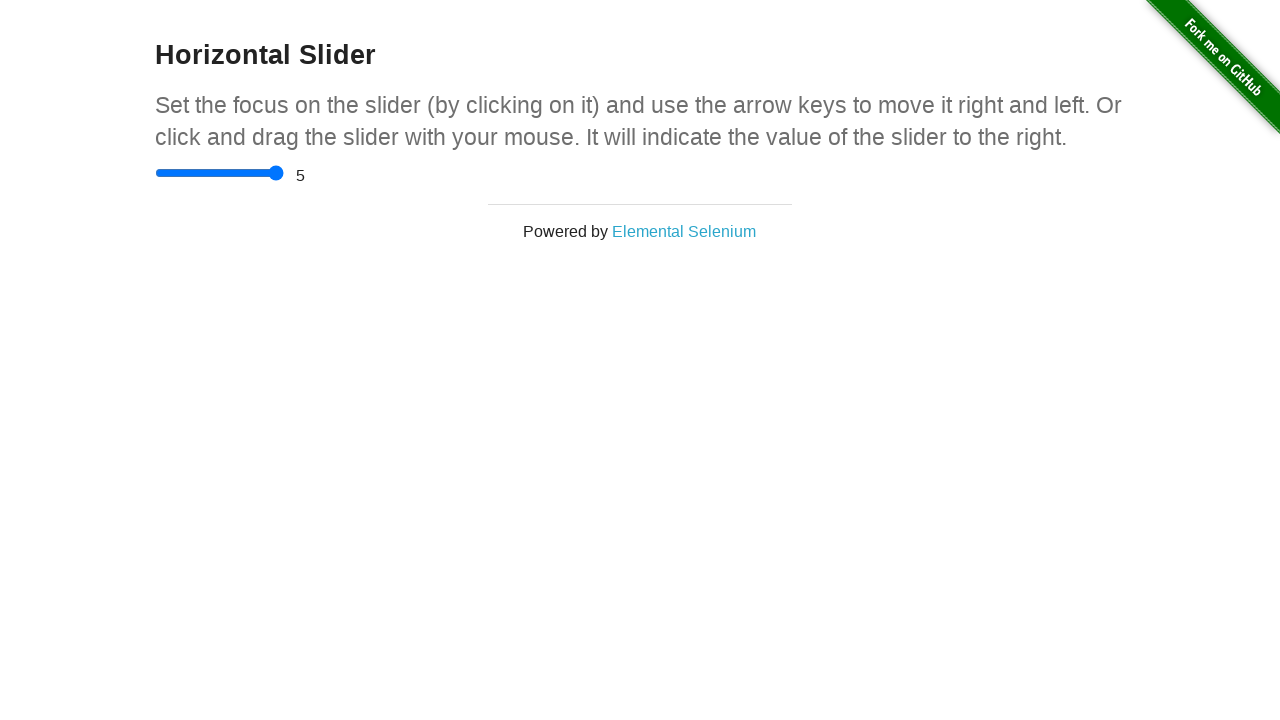

Dragged slider from end back to start position at (155, 173)
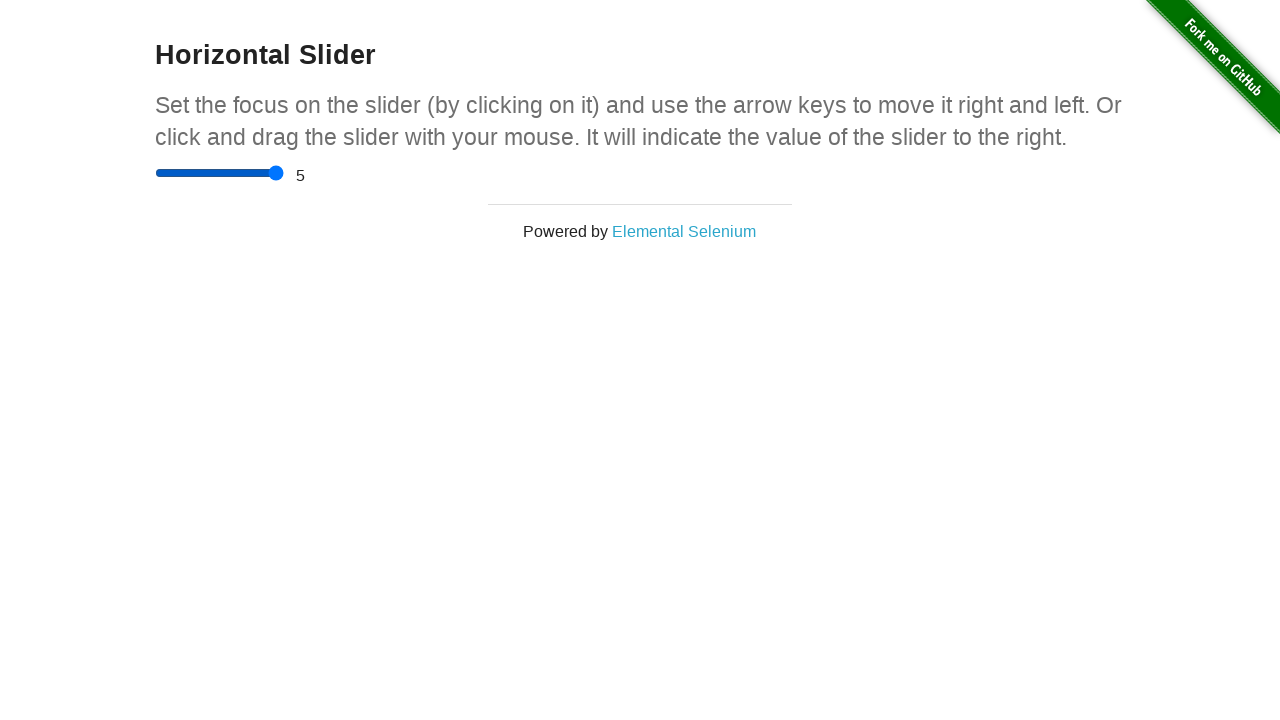

Released mouse button at slider start position at (155, 173)
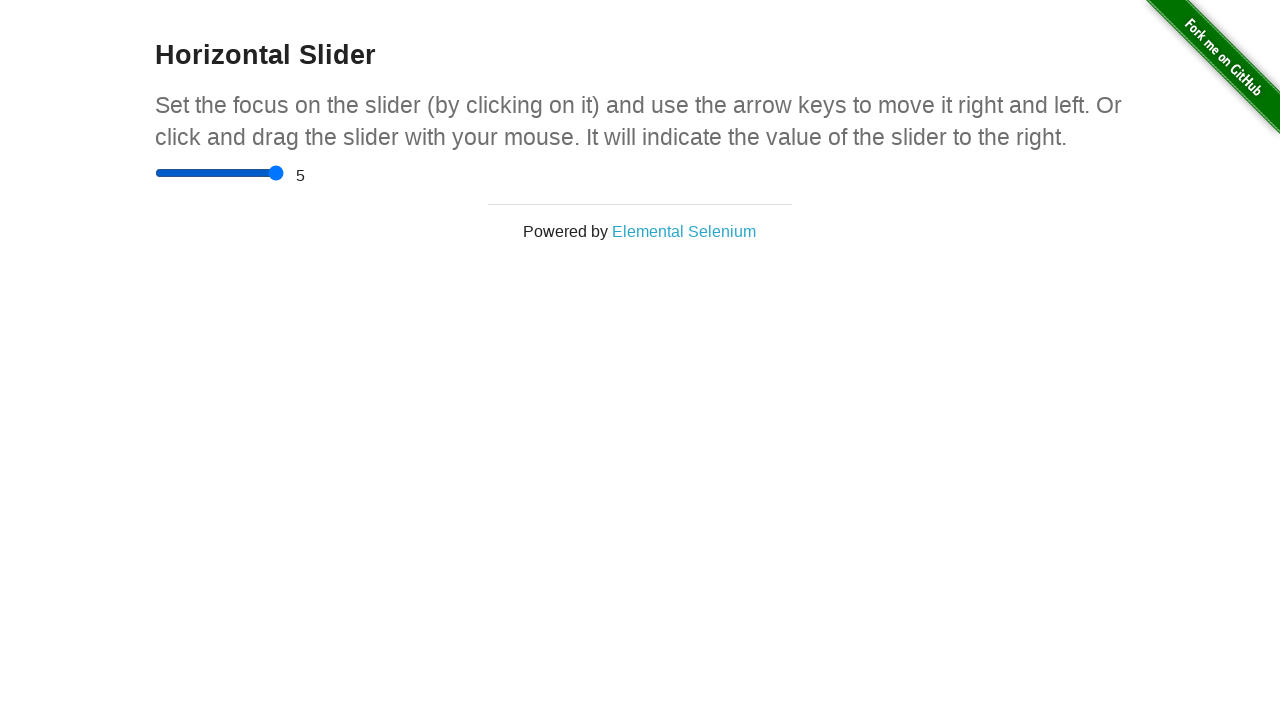

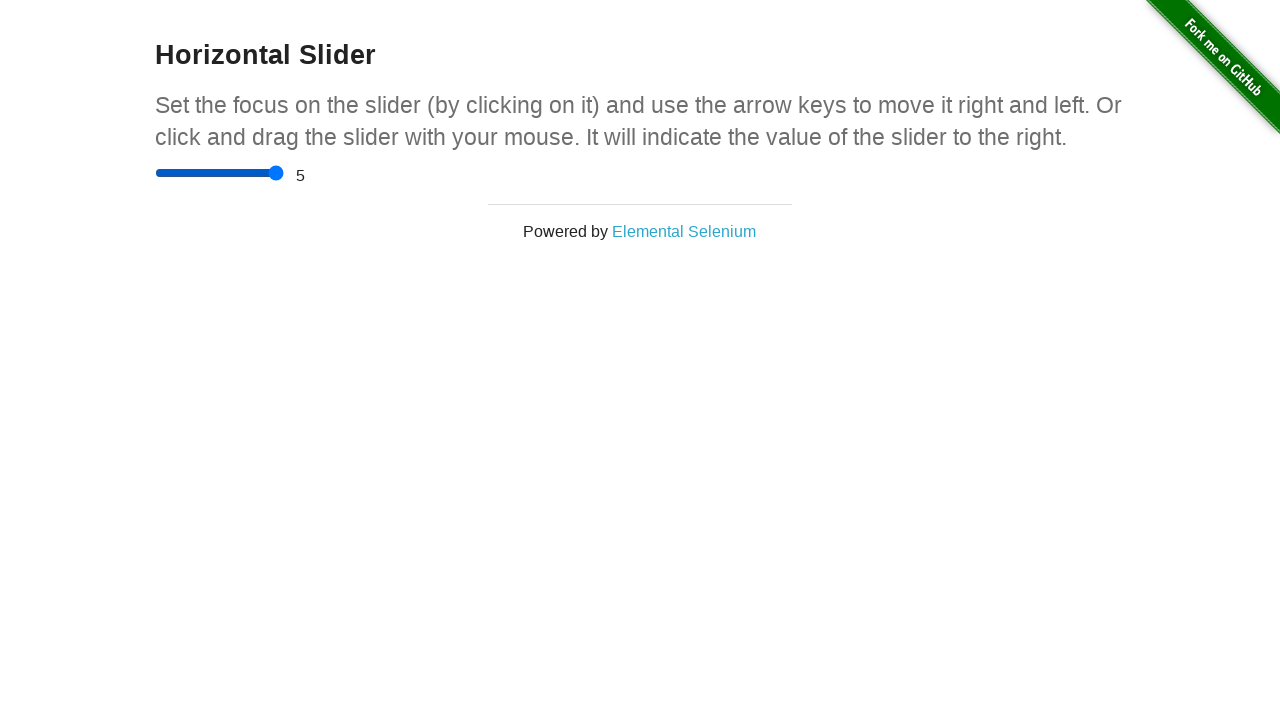